Tests a registration form by filling in first name, last name, and email fields, then submitting the form and verifying a success message is displayed.

Starting URL: http://suninjuly.github.io/registration1.html

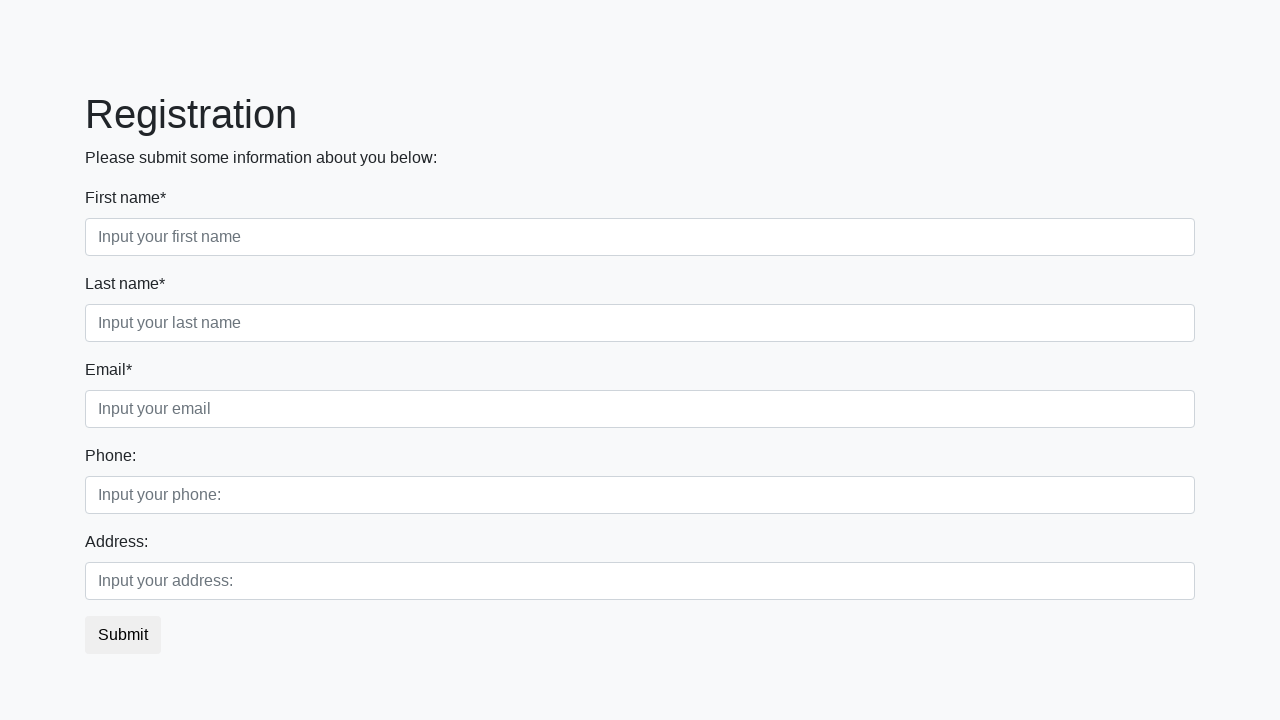

Filled first name field with 'Ivan' on .first
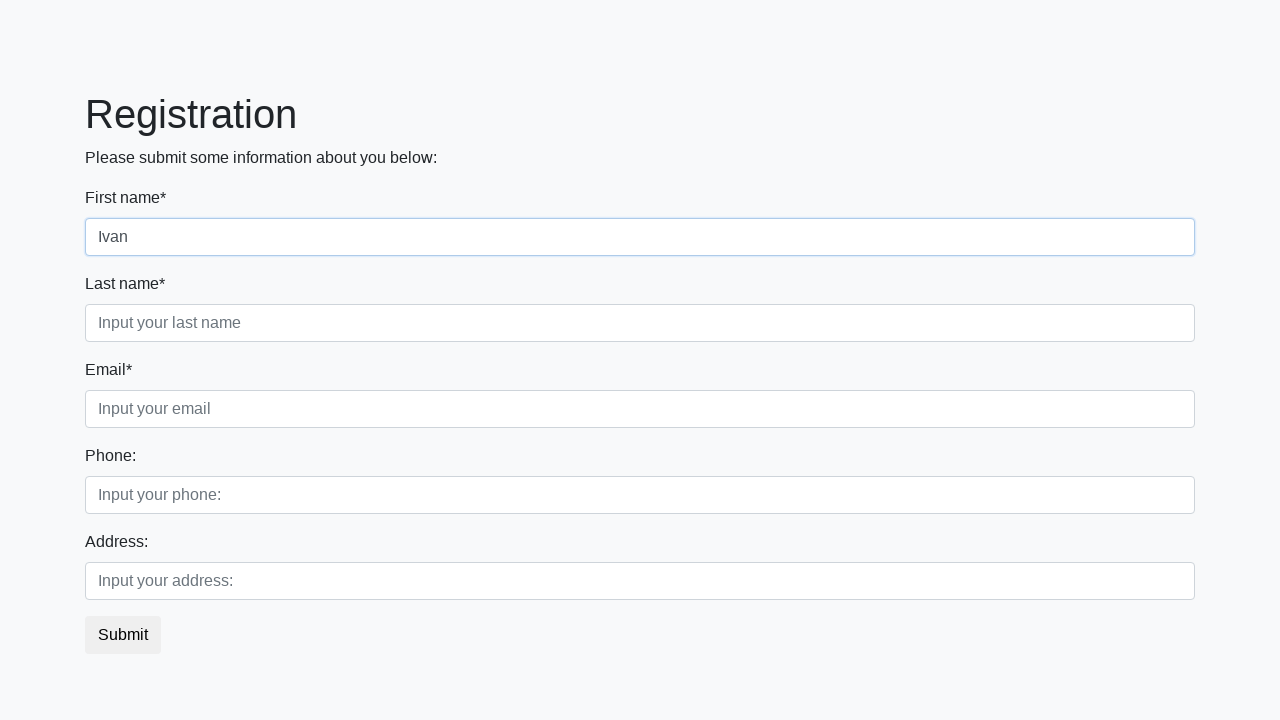

Filled last name field with 'Petrov' on .second
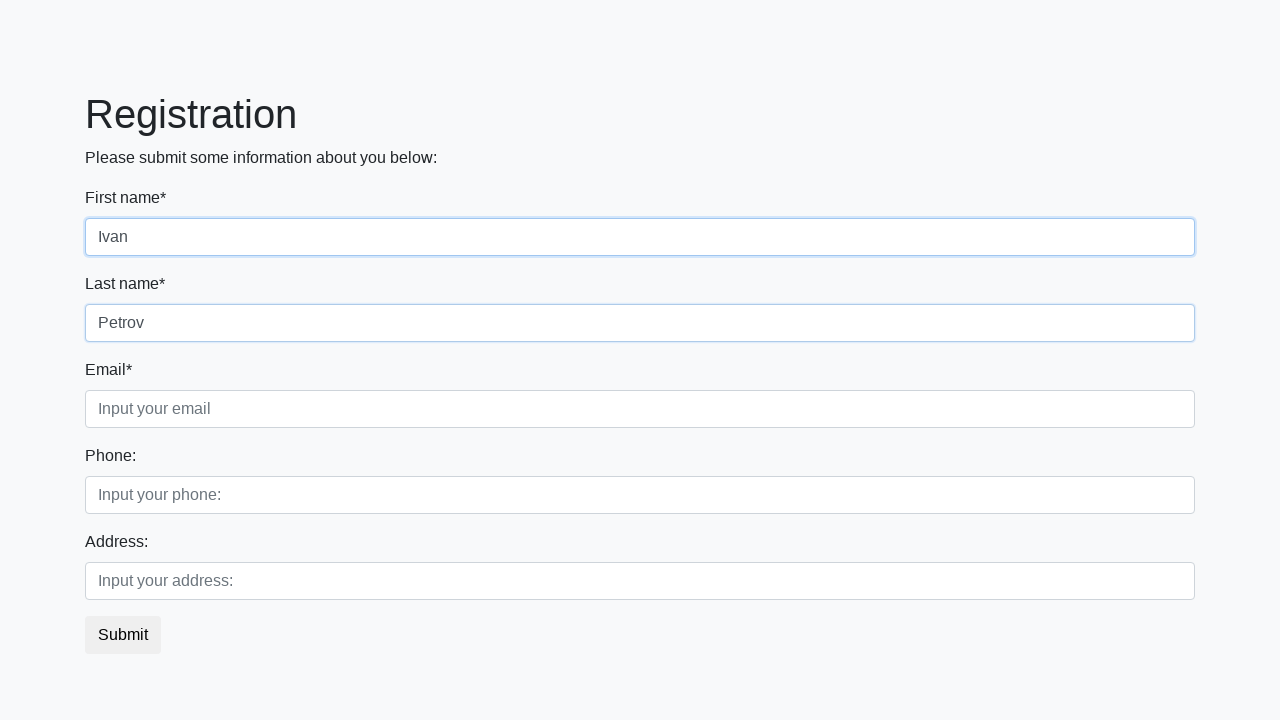

Filled email field with 'email@mail.ru' on .third
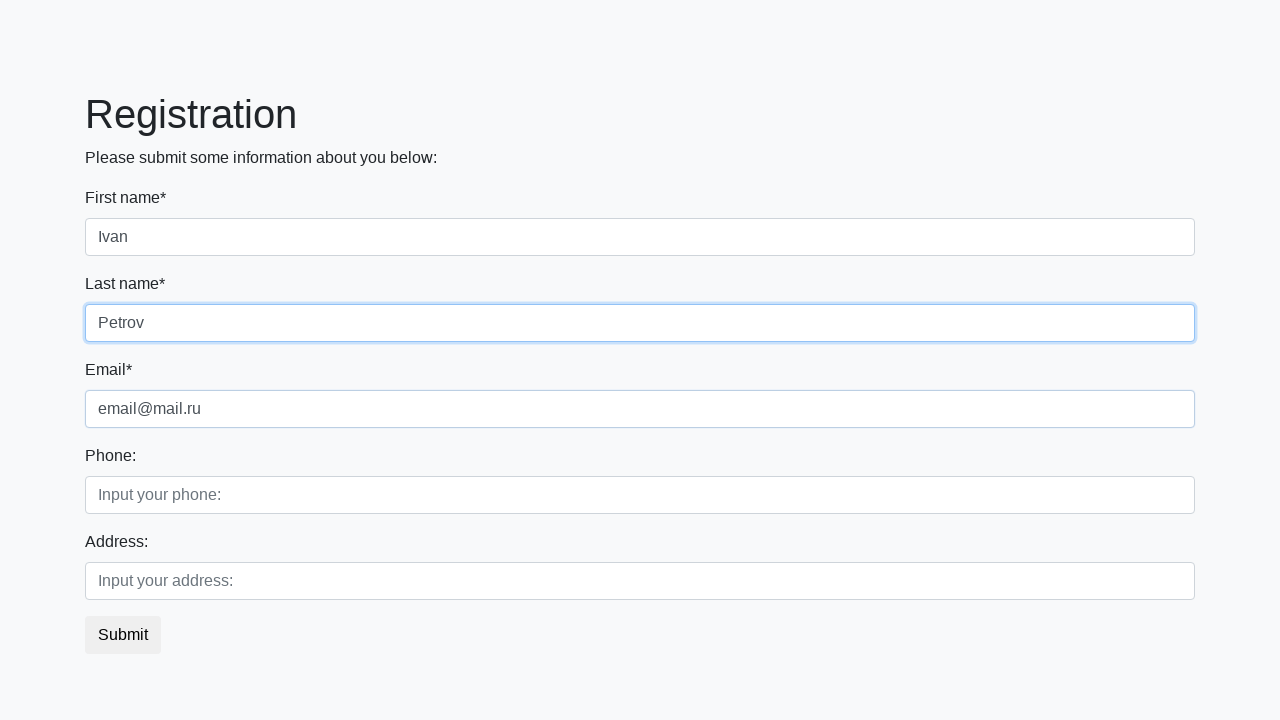

Clicked submit button to register at (123, 635) on button.btn
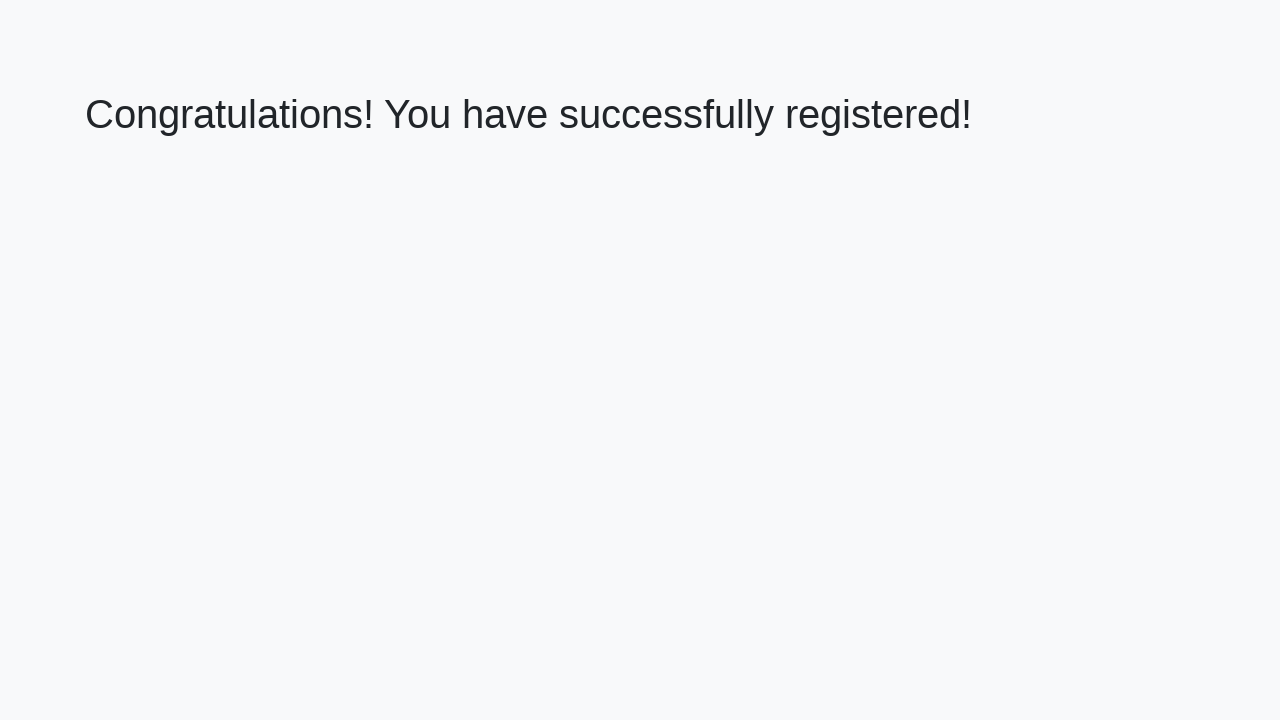

Success message heading loaded
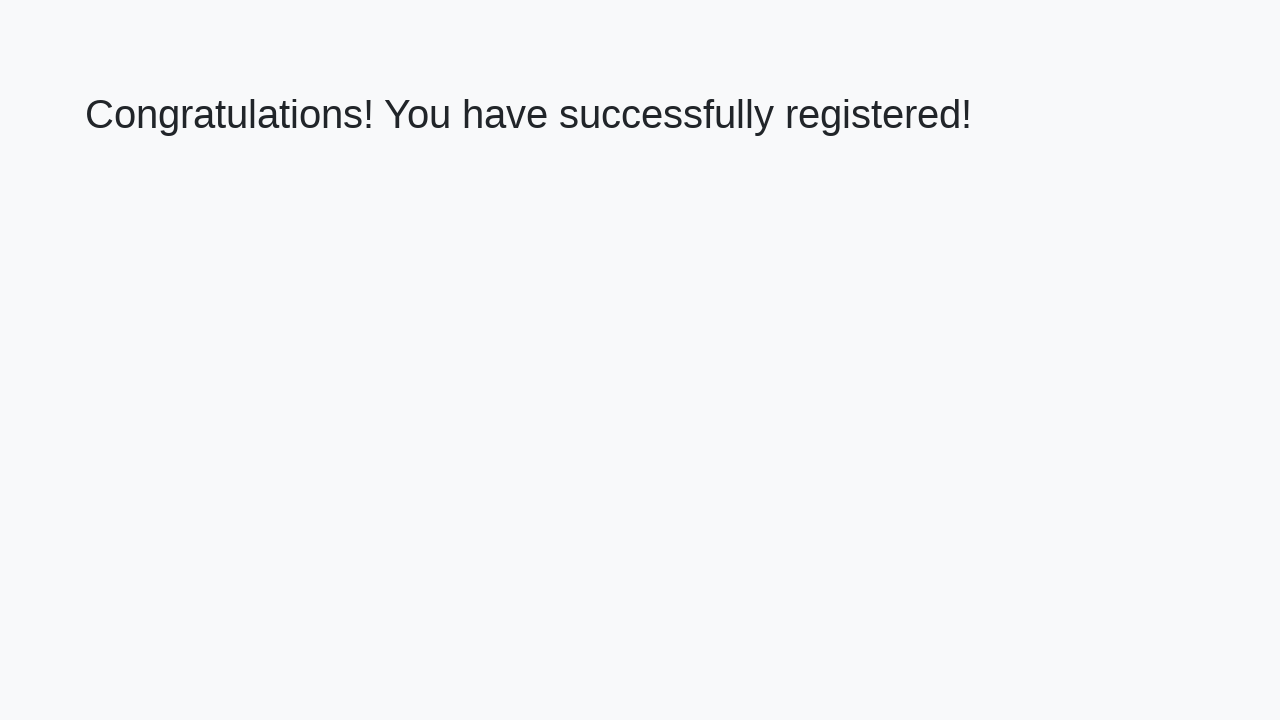

Retrieved success message text
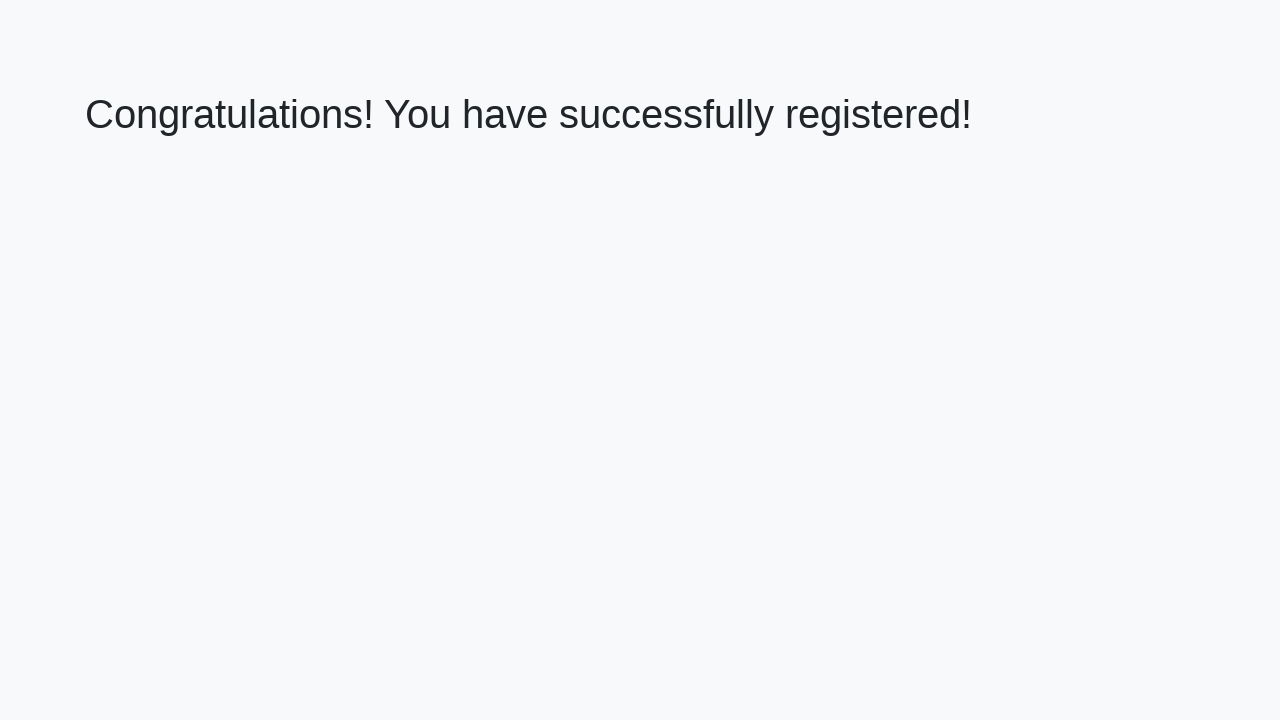

Verified success message matches expected text
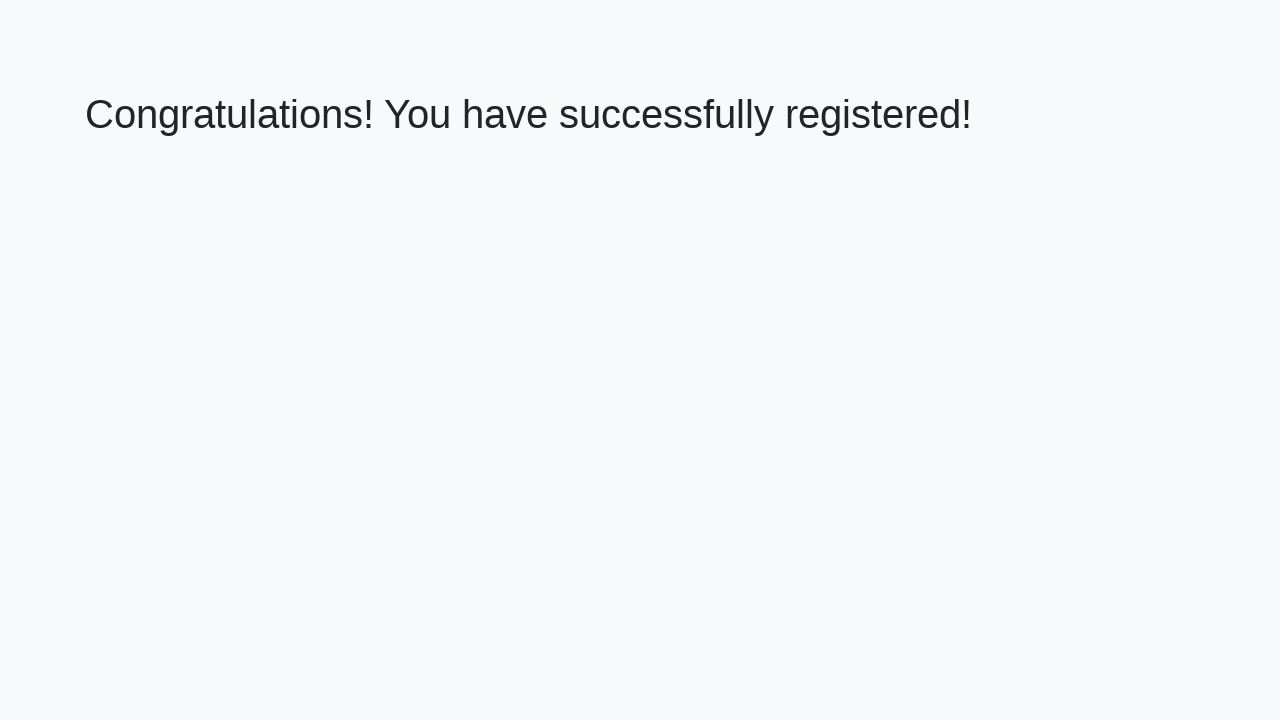

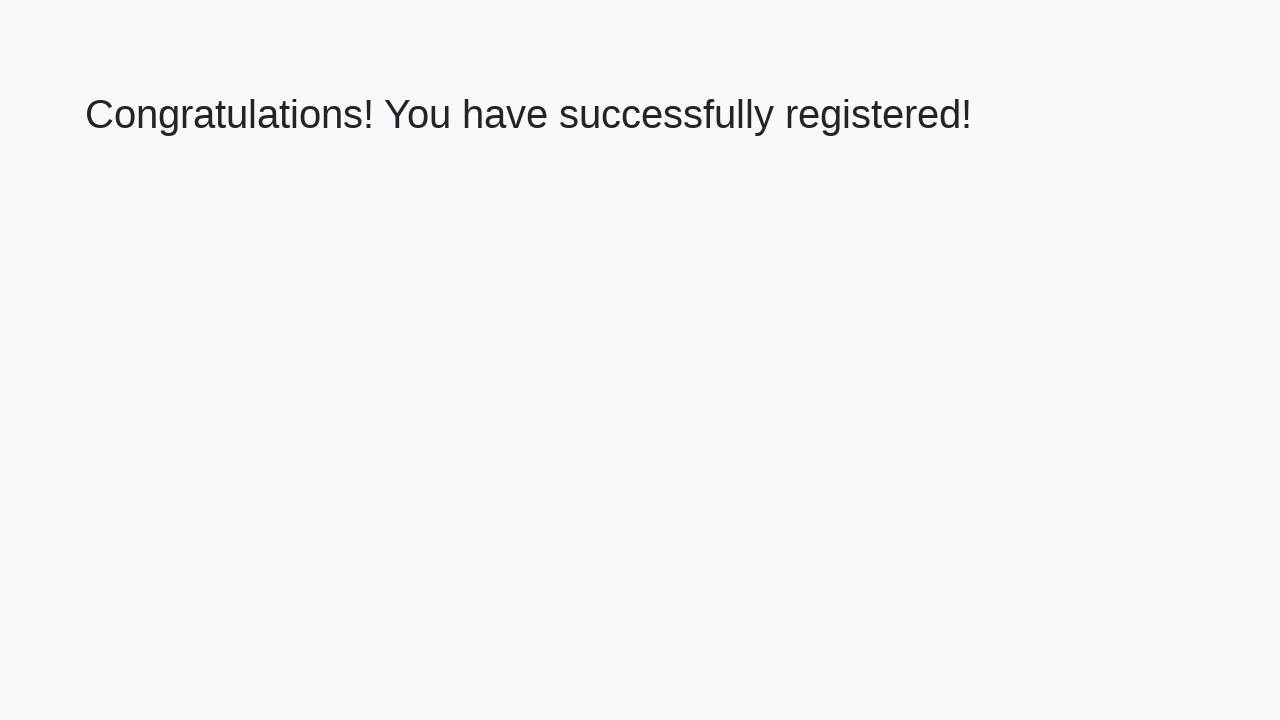